Tests division functionality by dividing 10 by 2, expecting result of 5

Starting URL: http://juliemr.github.io/protractor-demo/

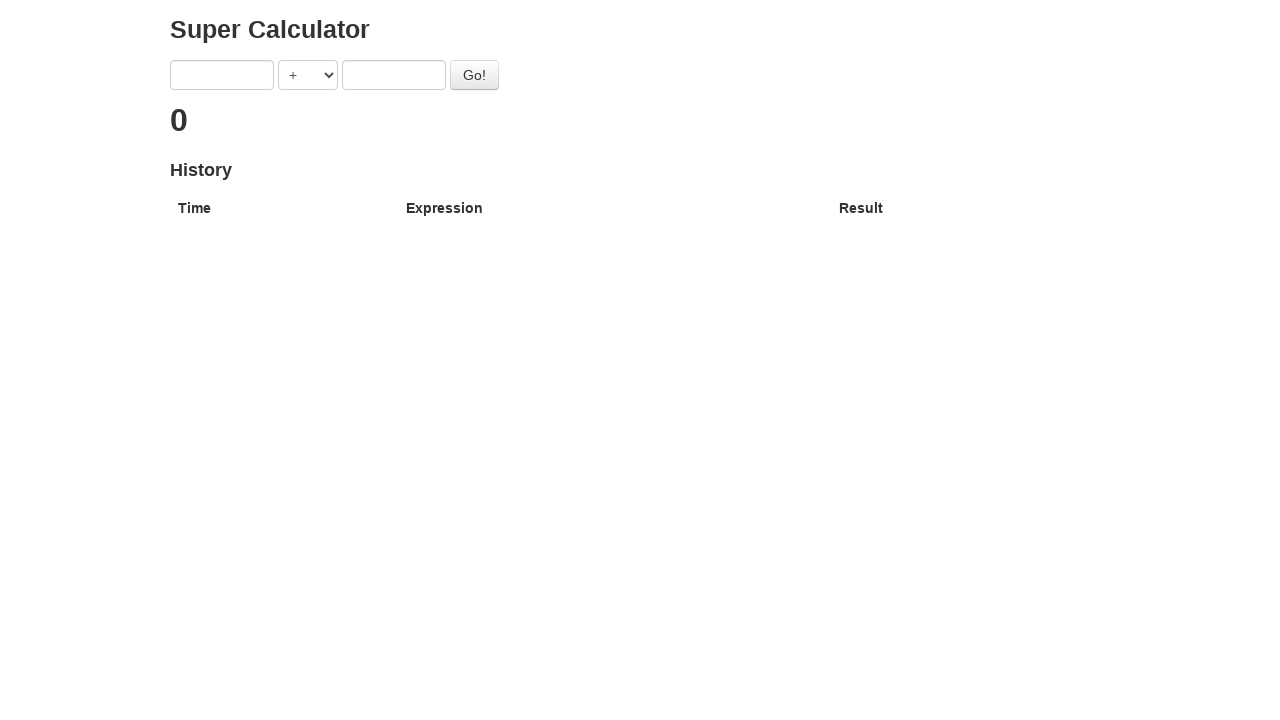

Entered first number: 10 on input[ng-model='first']
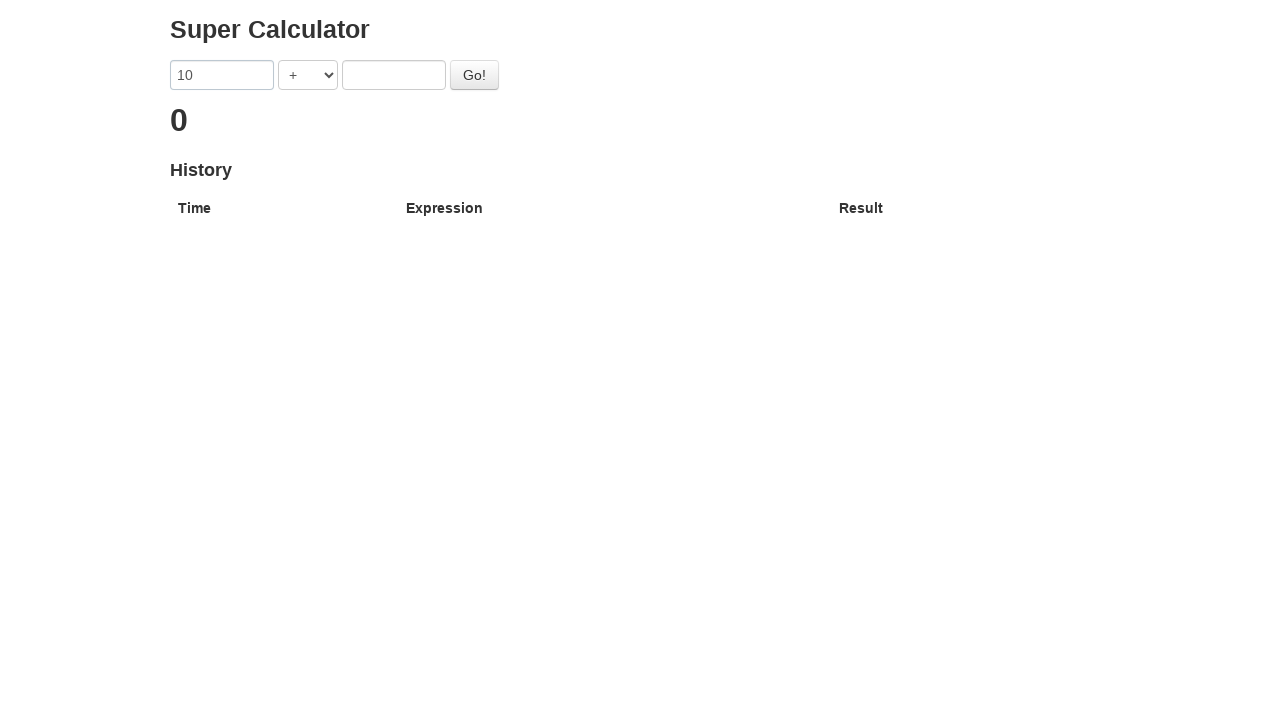

Selected division operator on select[ng-model='operator']
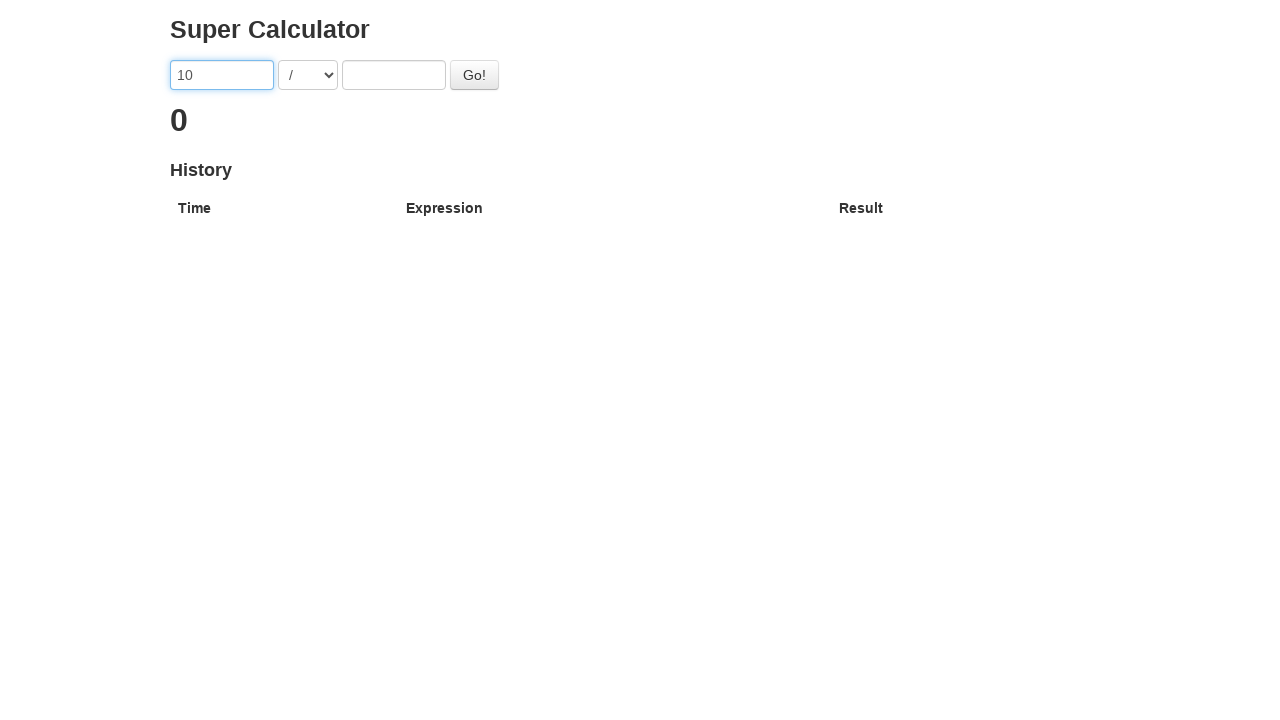

Entered second number: 2 on input[ng-model='second']
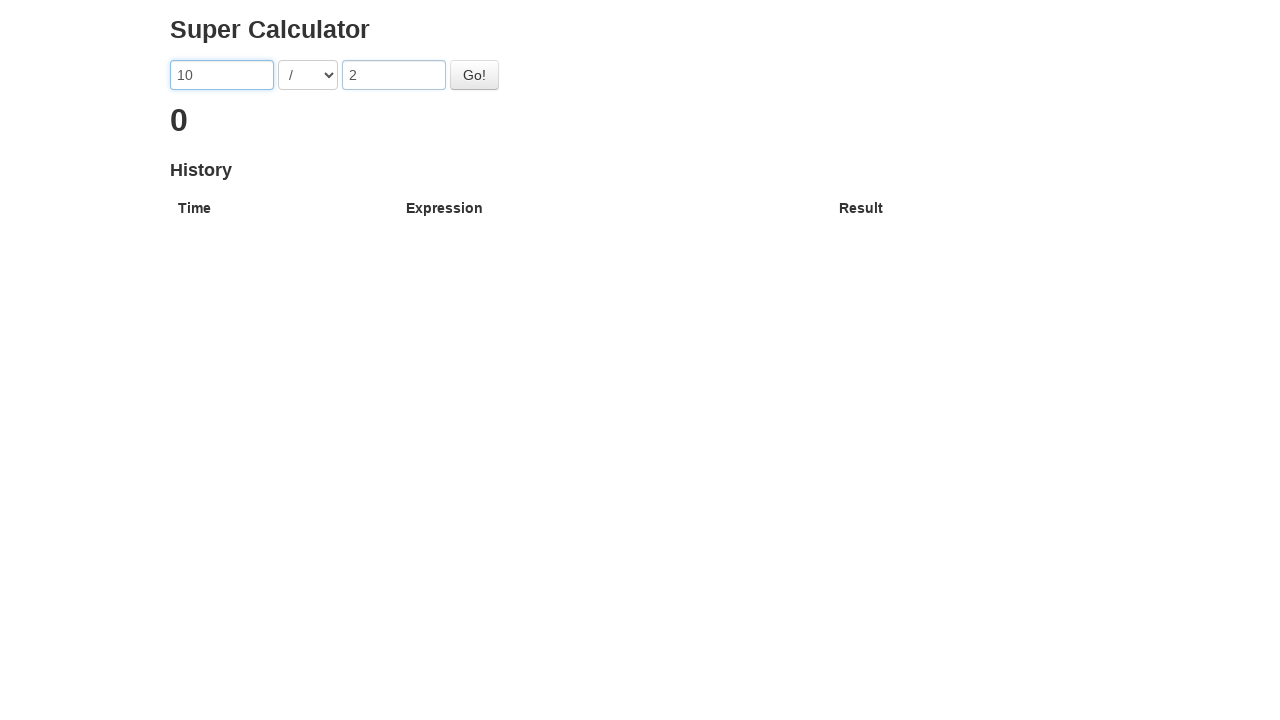

Clicked Go button to calculate division at (474, 75) on #gobutton
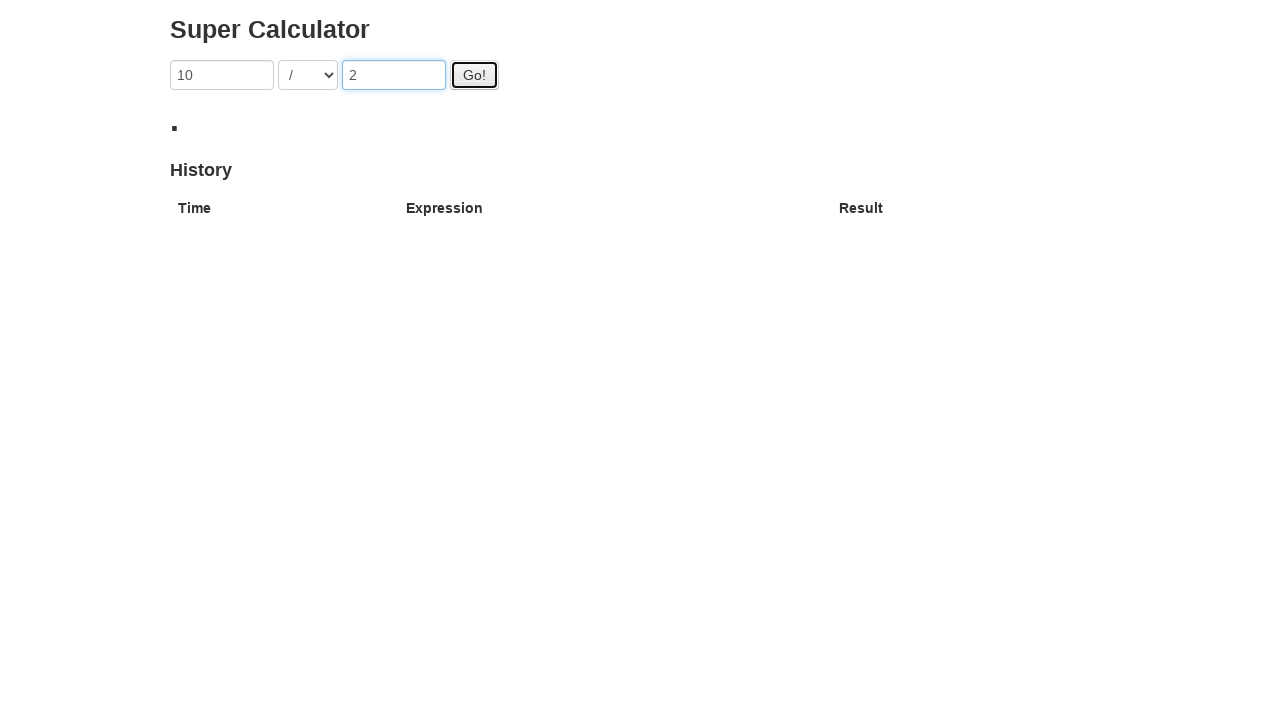

Result loaded - verified 10 divided by 2 equals 5
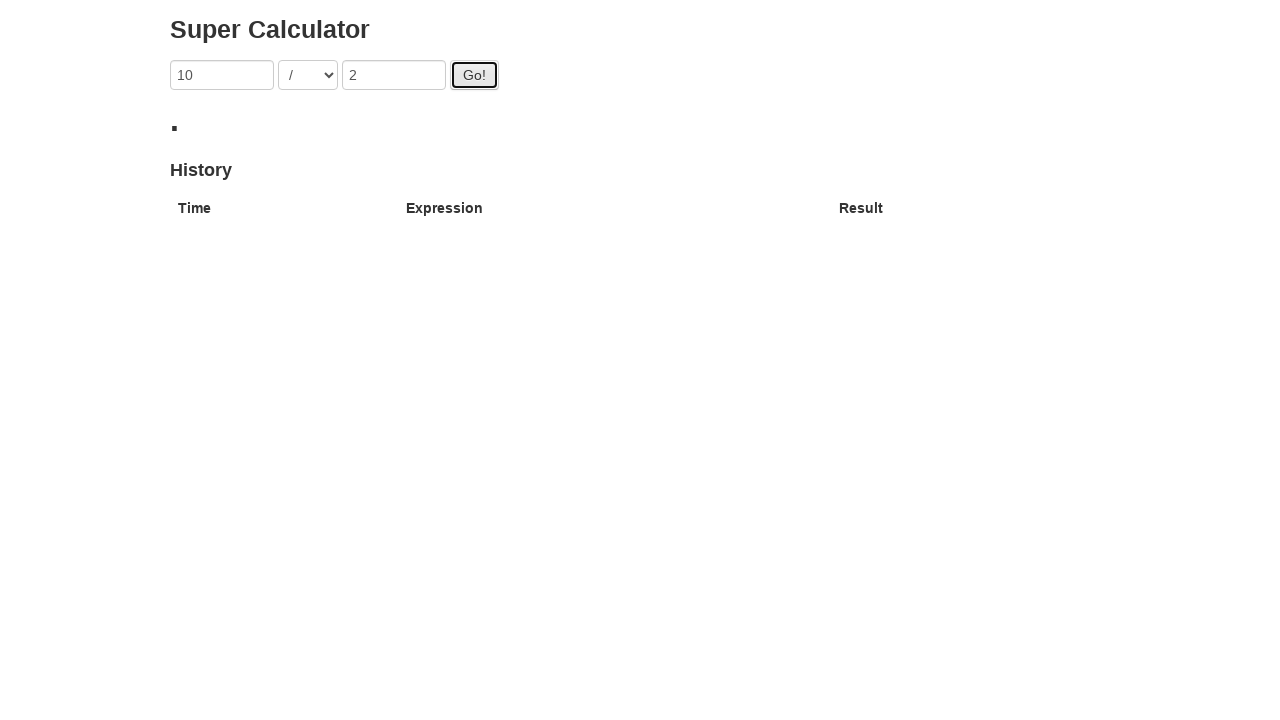

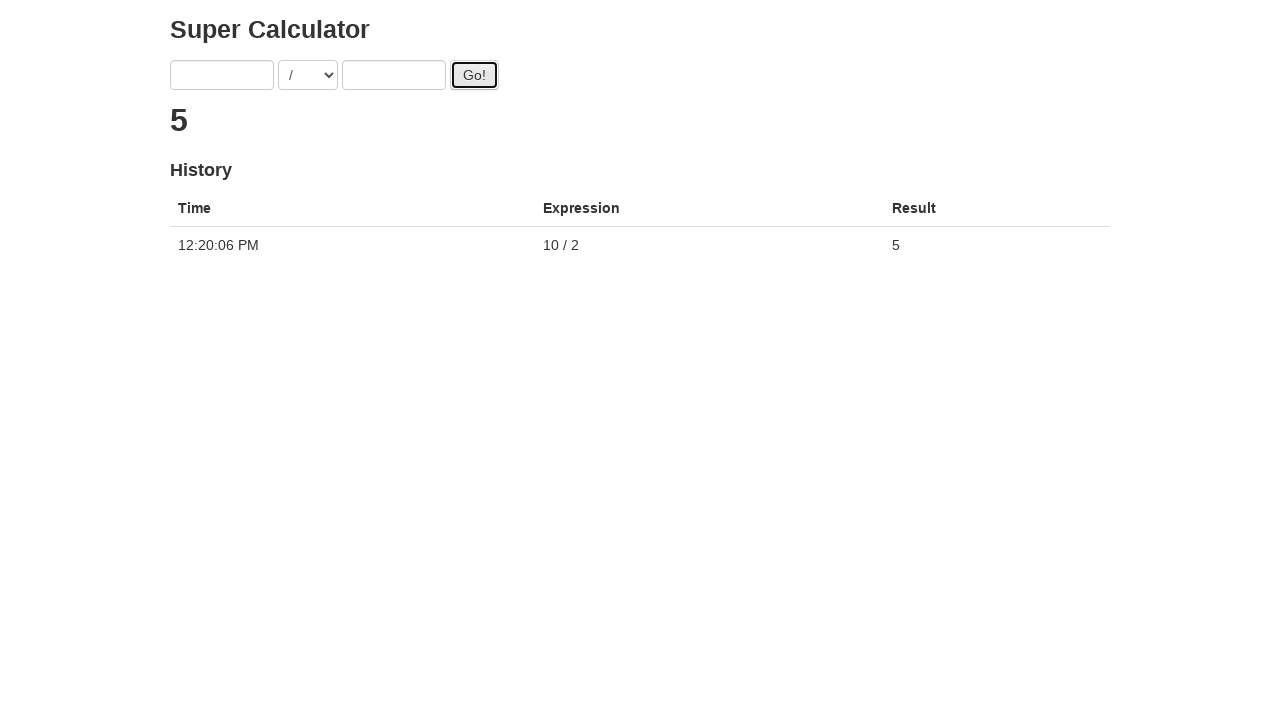